Navigates to Ajio homepage and waits for it to load

Starting URL: https://www.ajio.com/

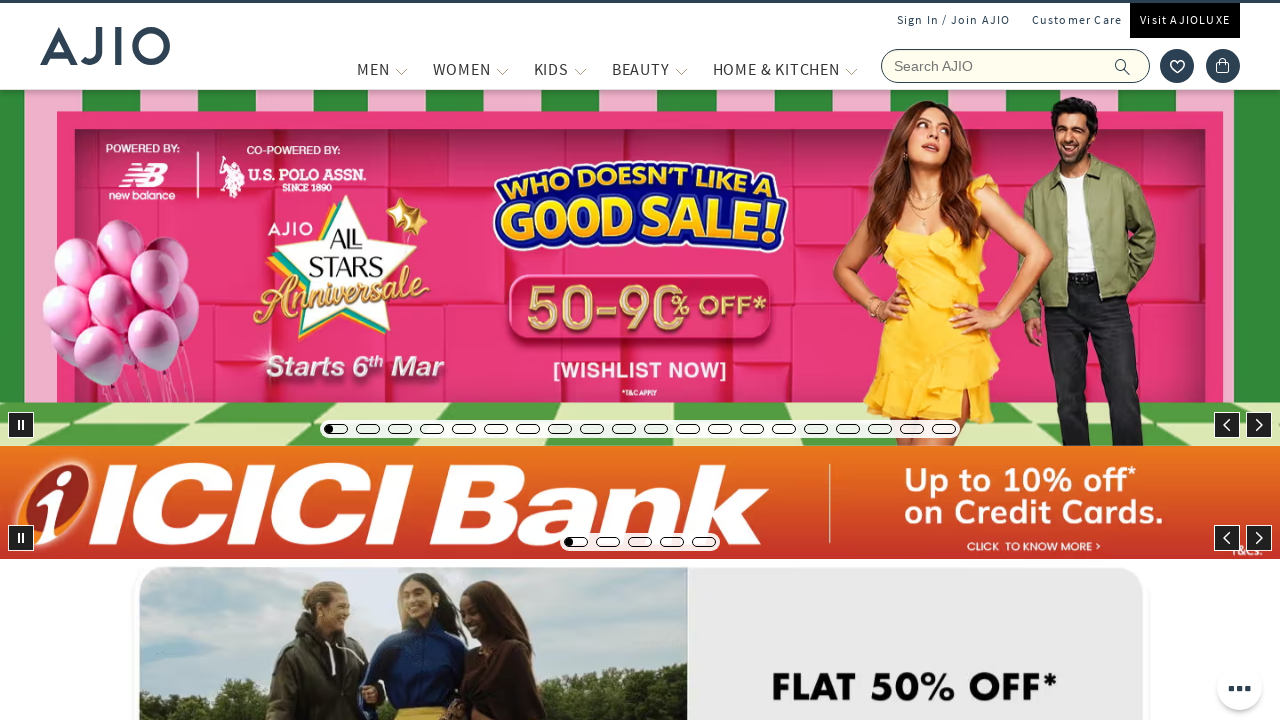

Waited for page DOM content to be loaded
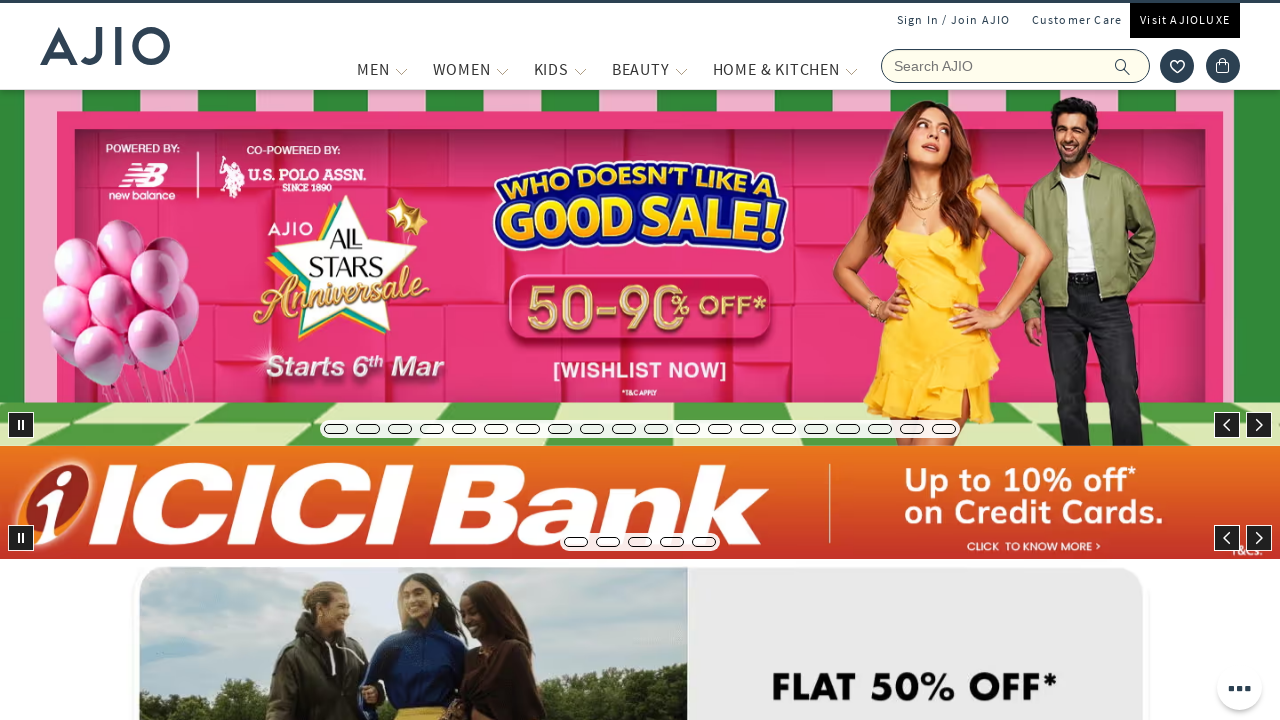

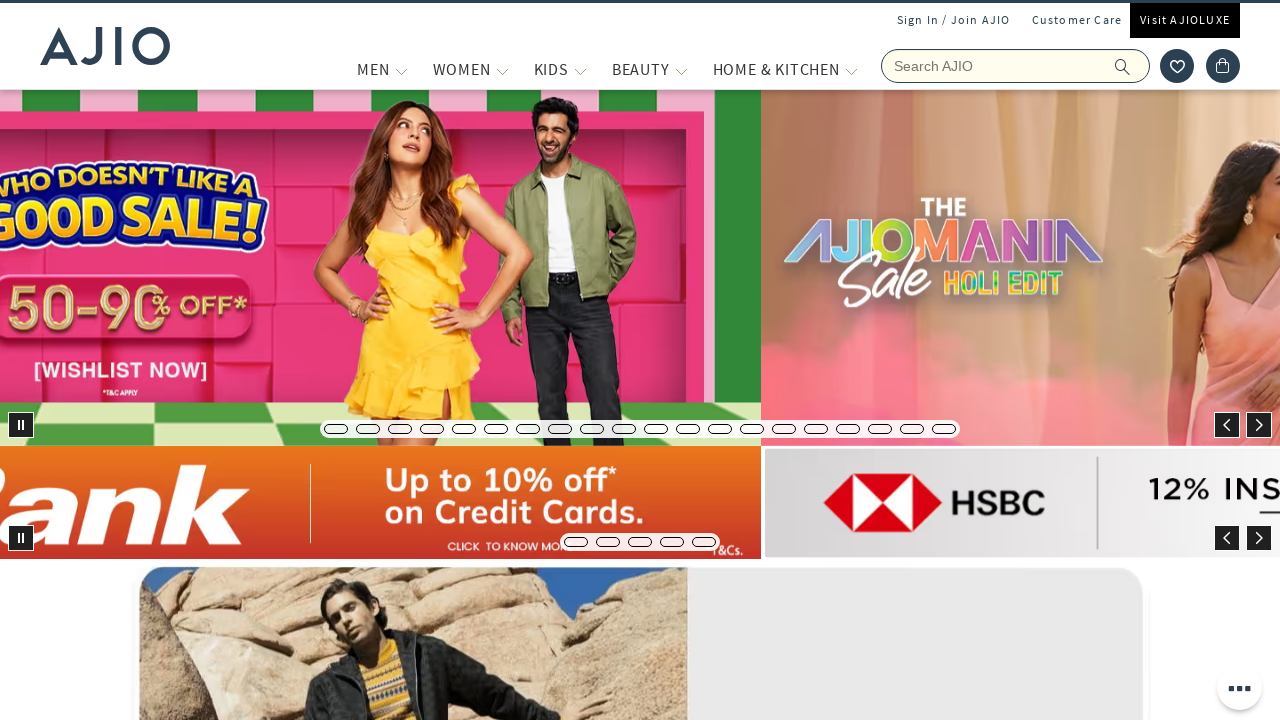